Scrolls the viewport by a fixed amount of 200 pixels vertically from the current position

Starting URL: https://crossbrowsertesting.github.io/selenium_example_page.html

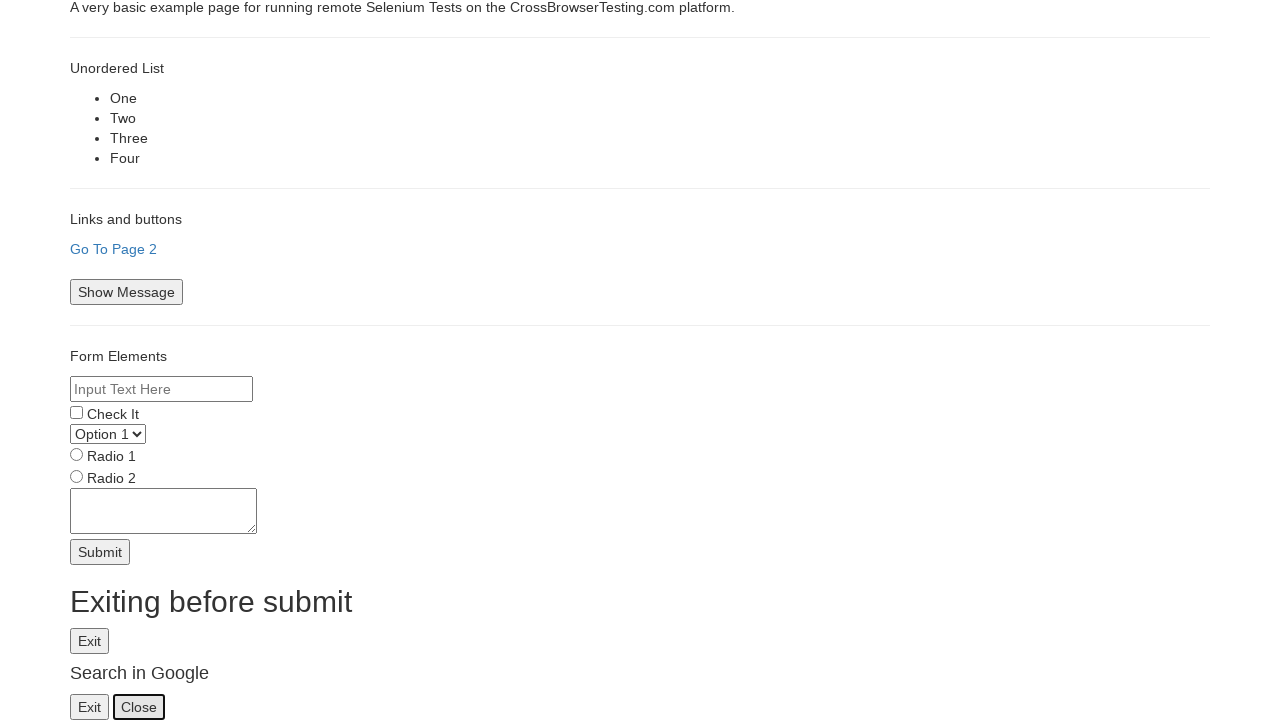

Navigated to the Selenium example page
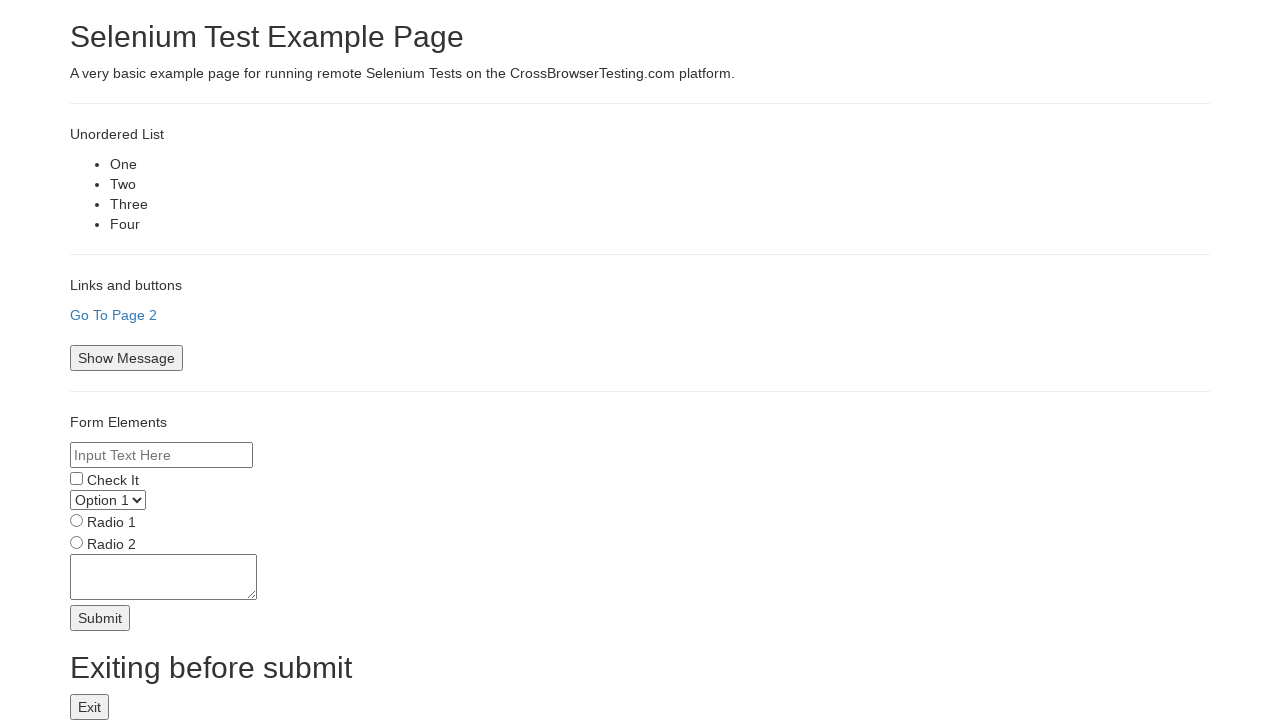

Set viewport size to 500x400 pixels
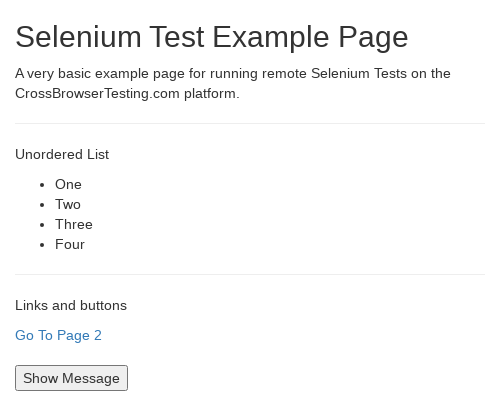

Scrolled viewport down by 200 pixels vertically
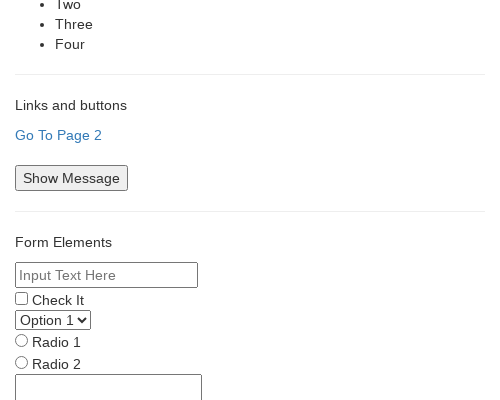

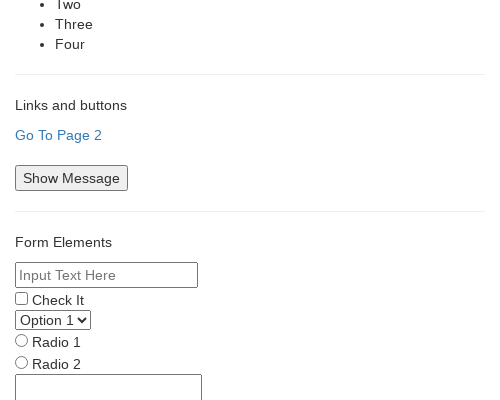